Navigates to an inputs page, clicks the Home link, and verifies the page title changes to "Practice"

Starting URL: https://practice.cydeo.com/inputs

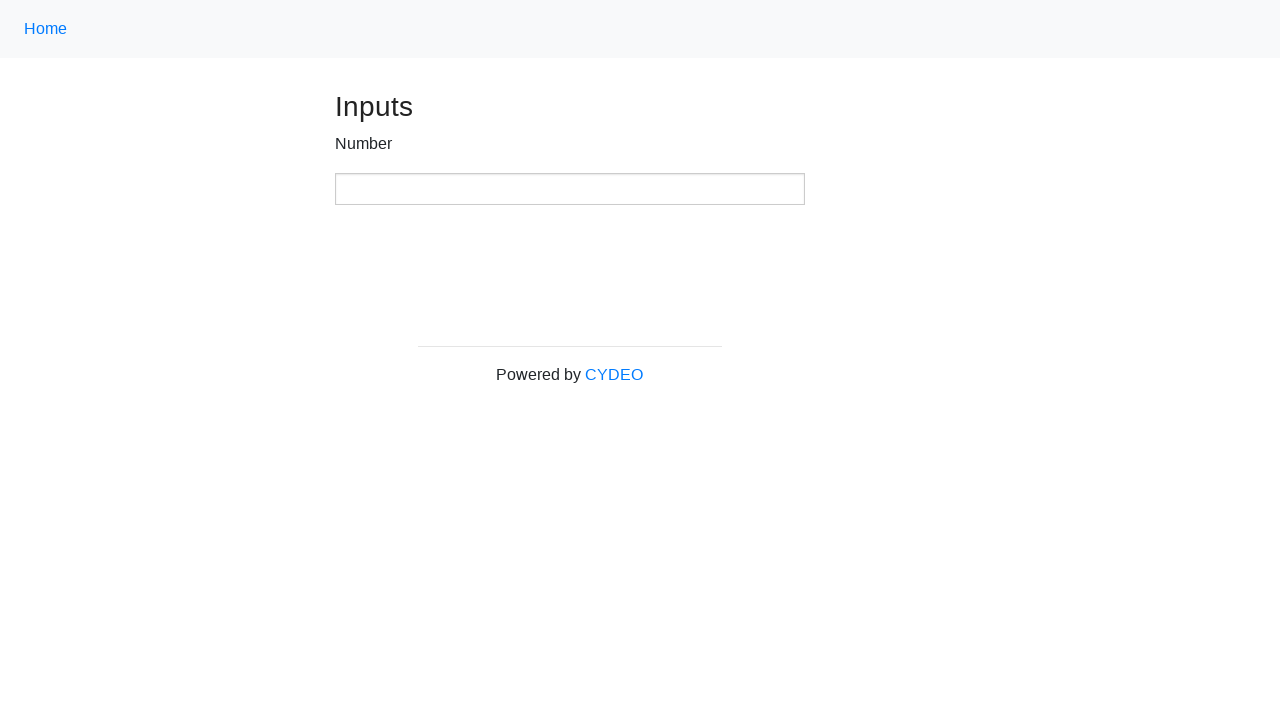

Clicked Home link using class selector at (46, 29) on .nav-link
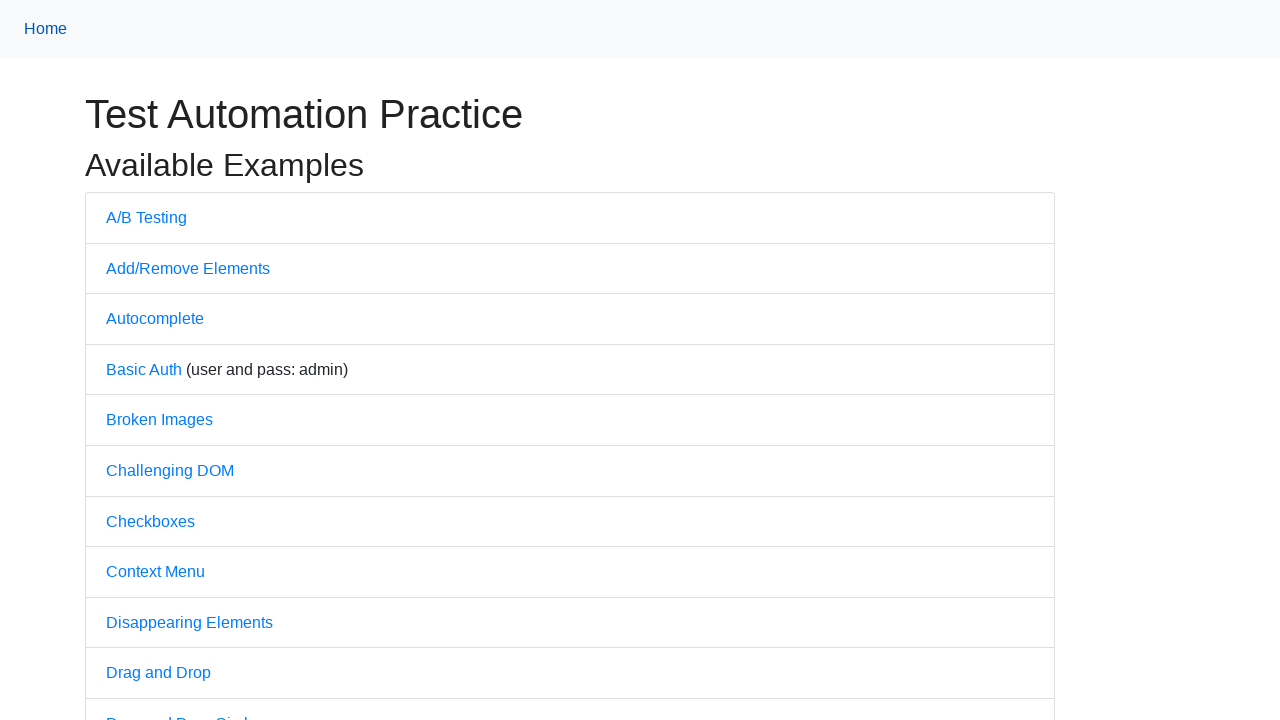

Verified page title is 'Practice'
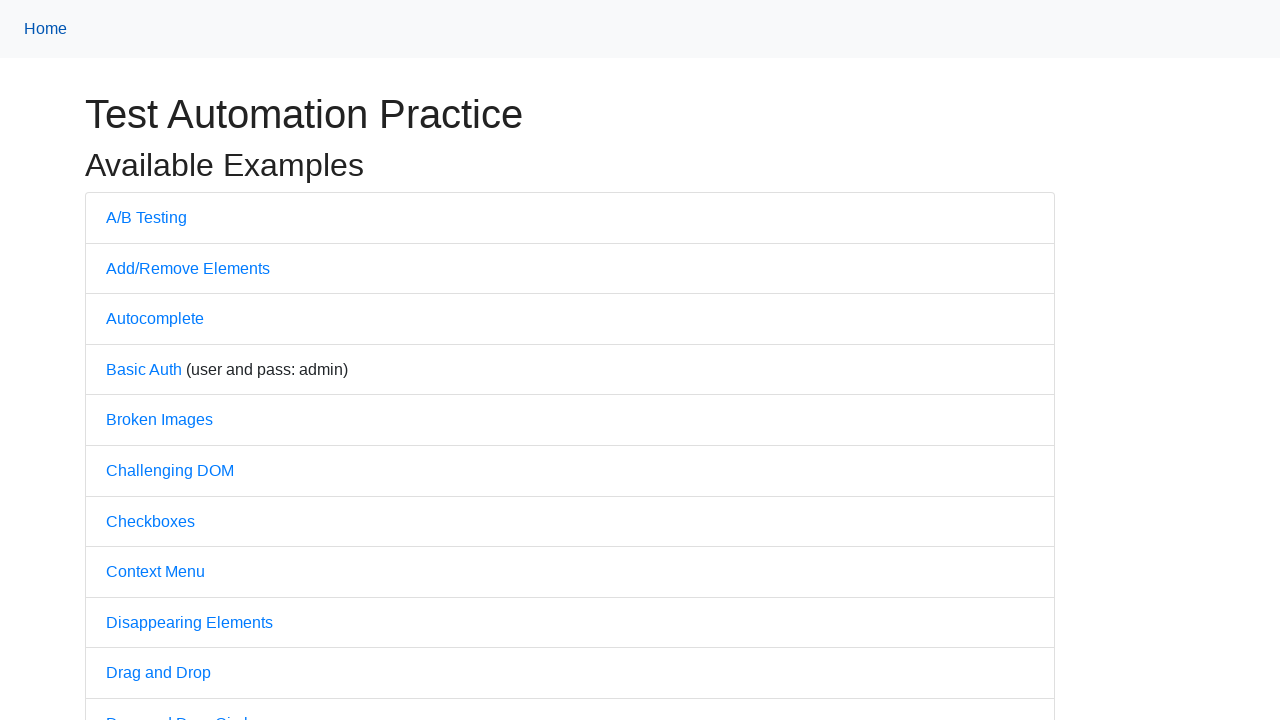

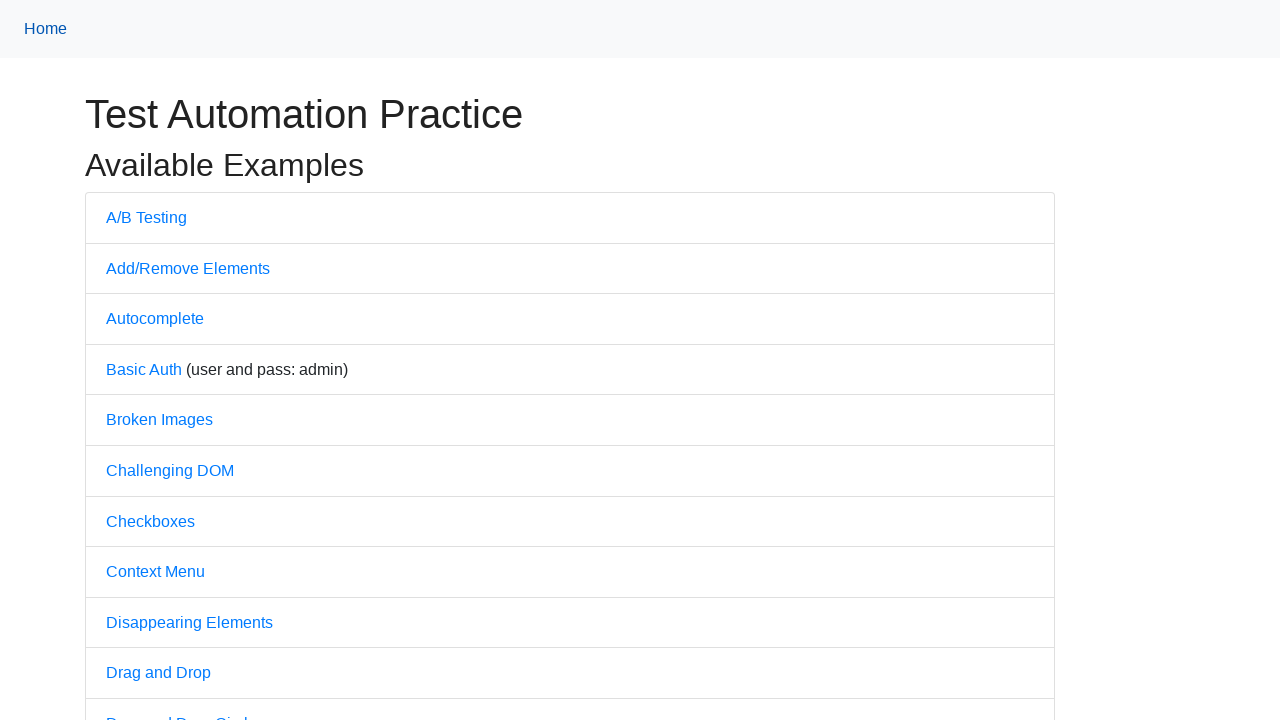